Tests a slow calculator by setting a delay value, performing a calculation (7 + 8), and waiting for the result to appear

Starting URL: https://bonigarcia.dev/selenium-webdriver-java/slow-calculator.html

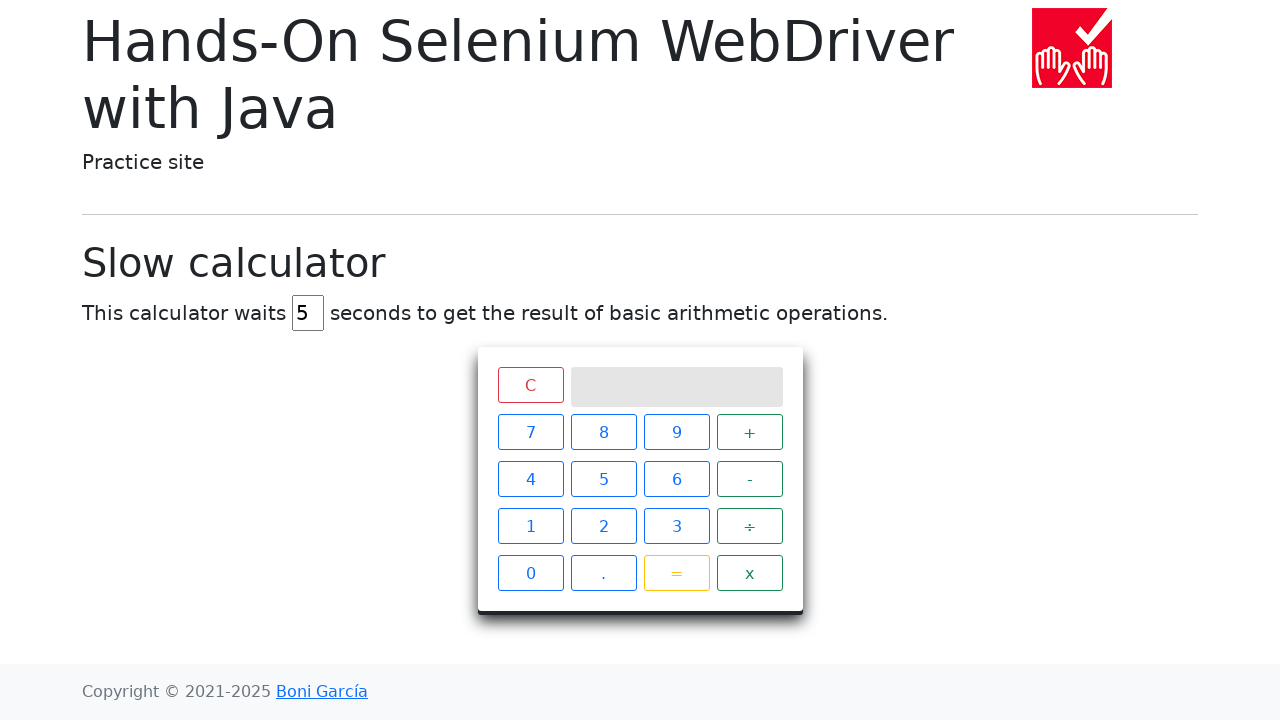

Navigated to slow calculator page
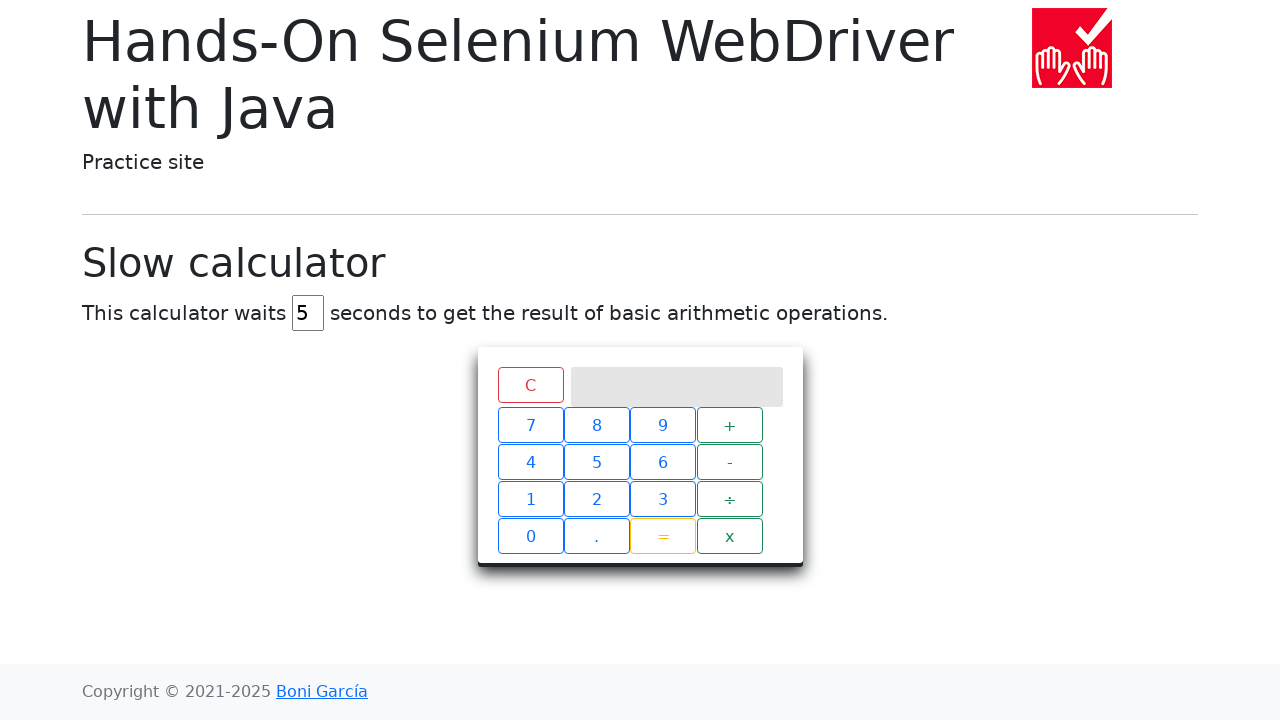

Cleared delay field on #delay
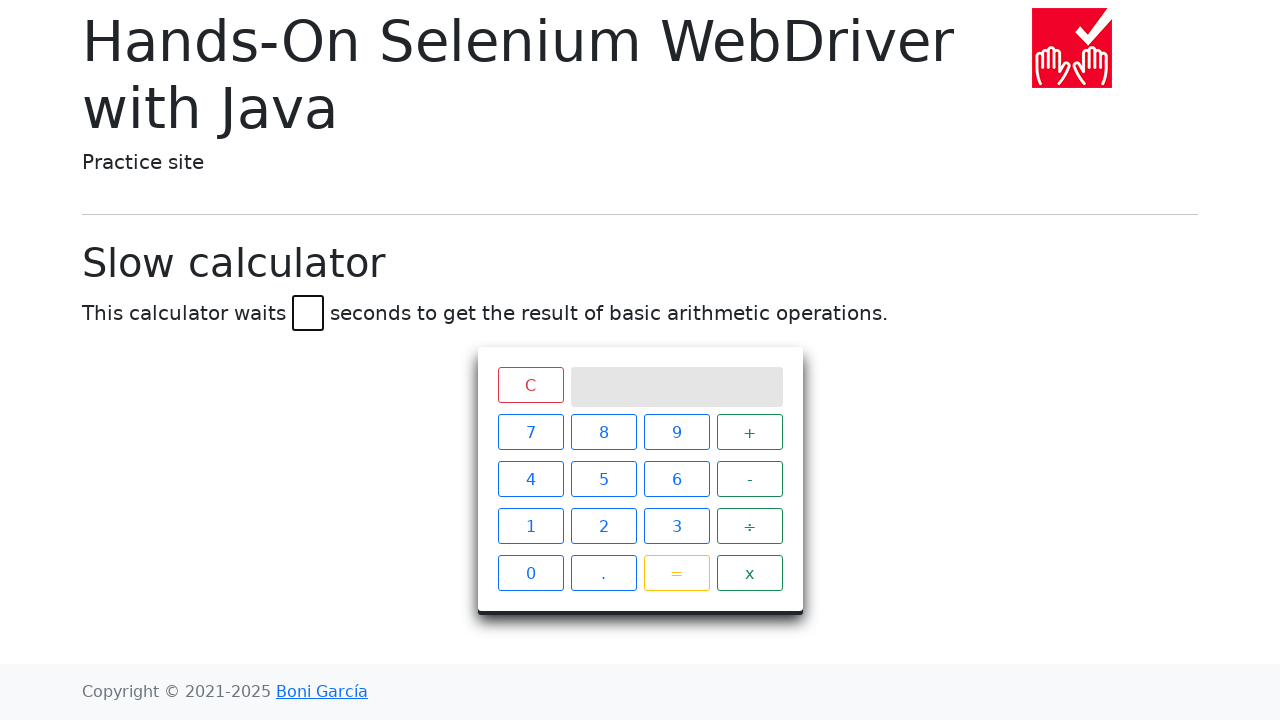

Set delay value to 45 milliseconds on #delay
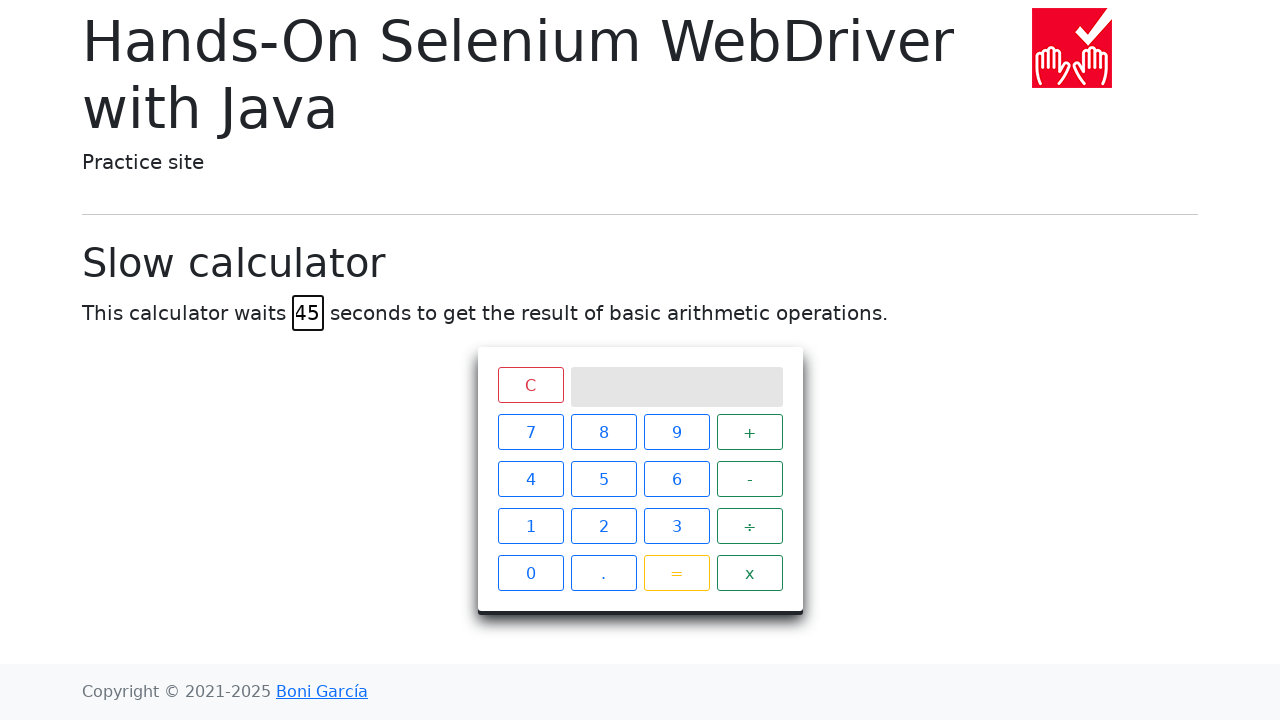

Clicked button 7 at (530, 432) on xpath=//span[text()='7']
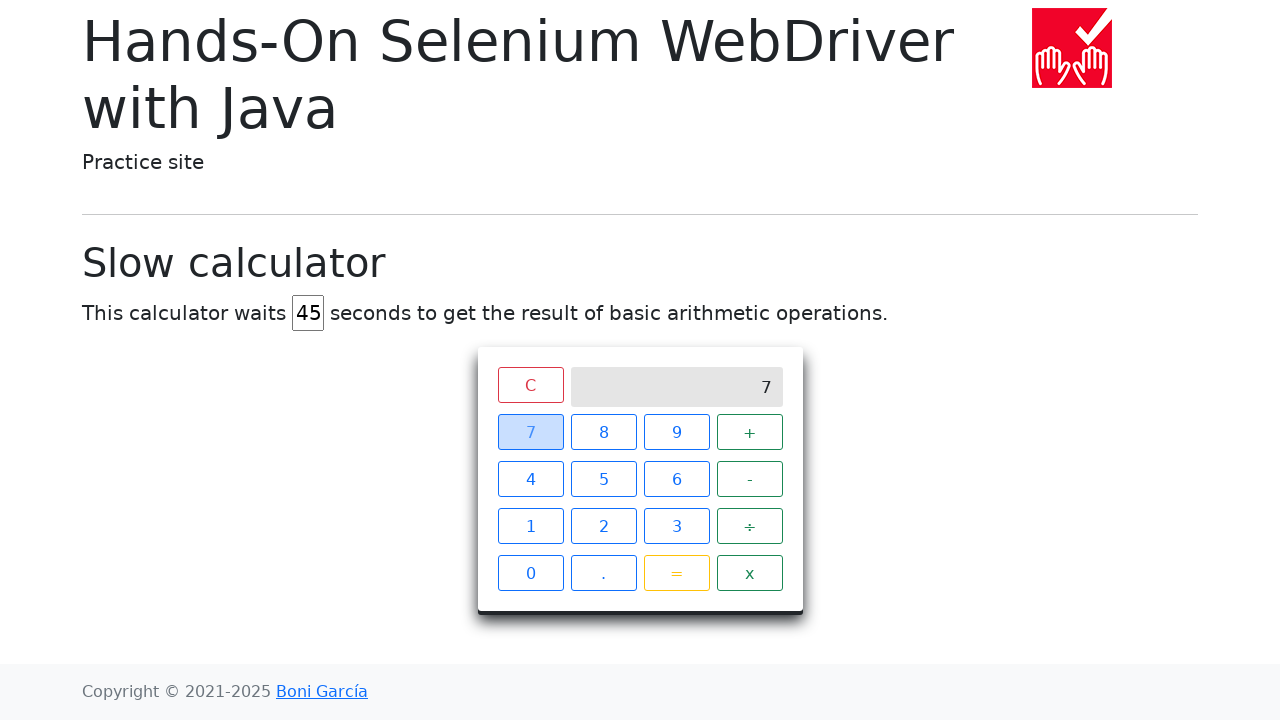

Clicked addition button at (750, 432) on xpath=//span[text()='+']
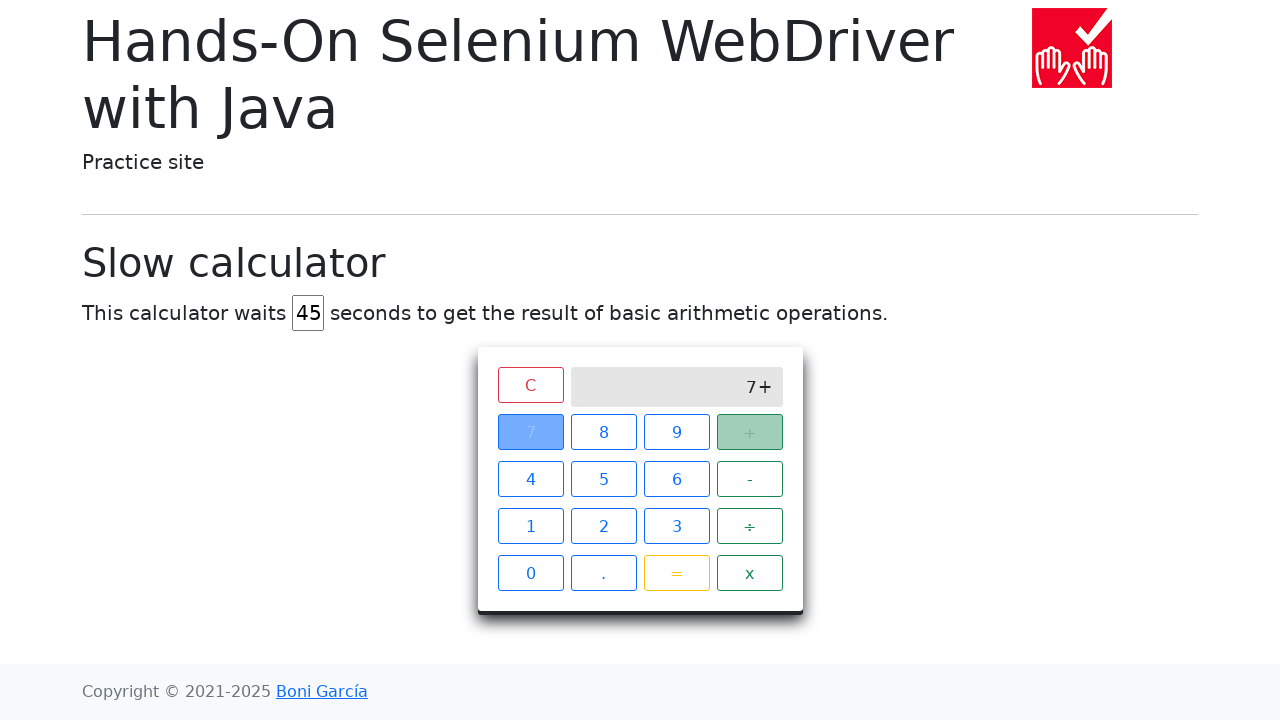

Clicked button 8 at (604, 432) on xpath=//span[text()='8']
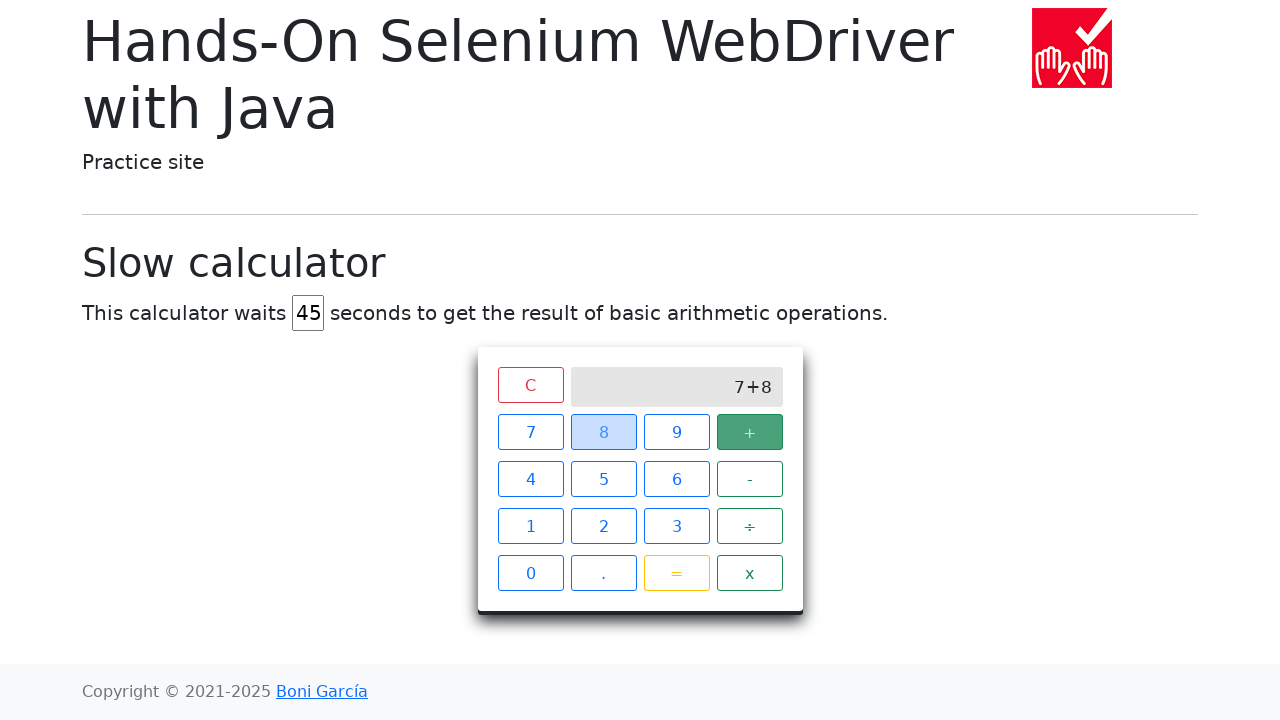

Clicked equals button to calculate 7 + 8 at (676, 573) on xpath=//span[text()='=']
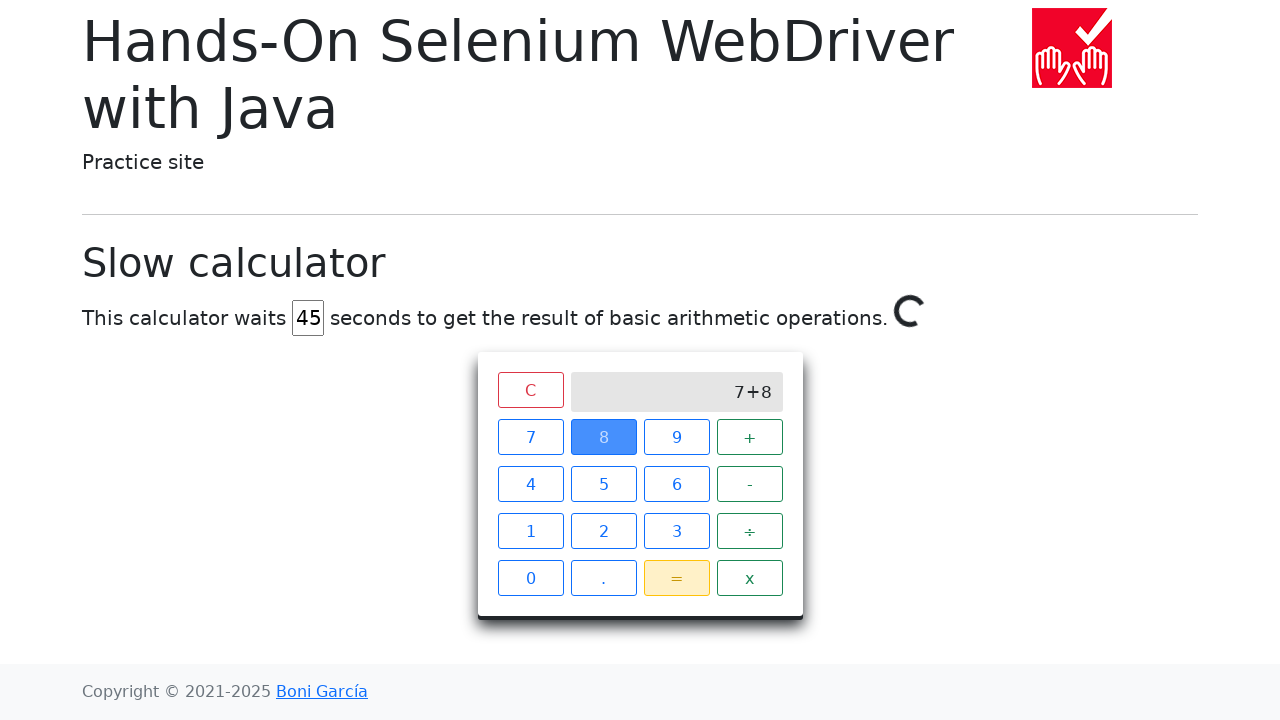

Result '15' appeared on calculator screen
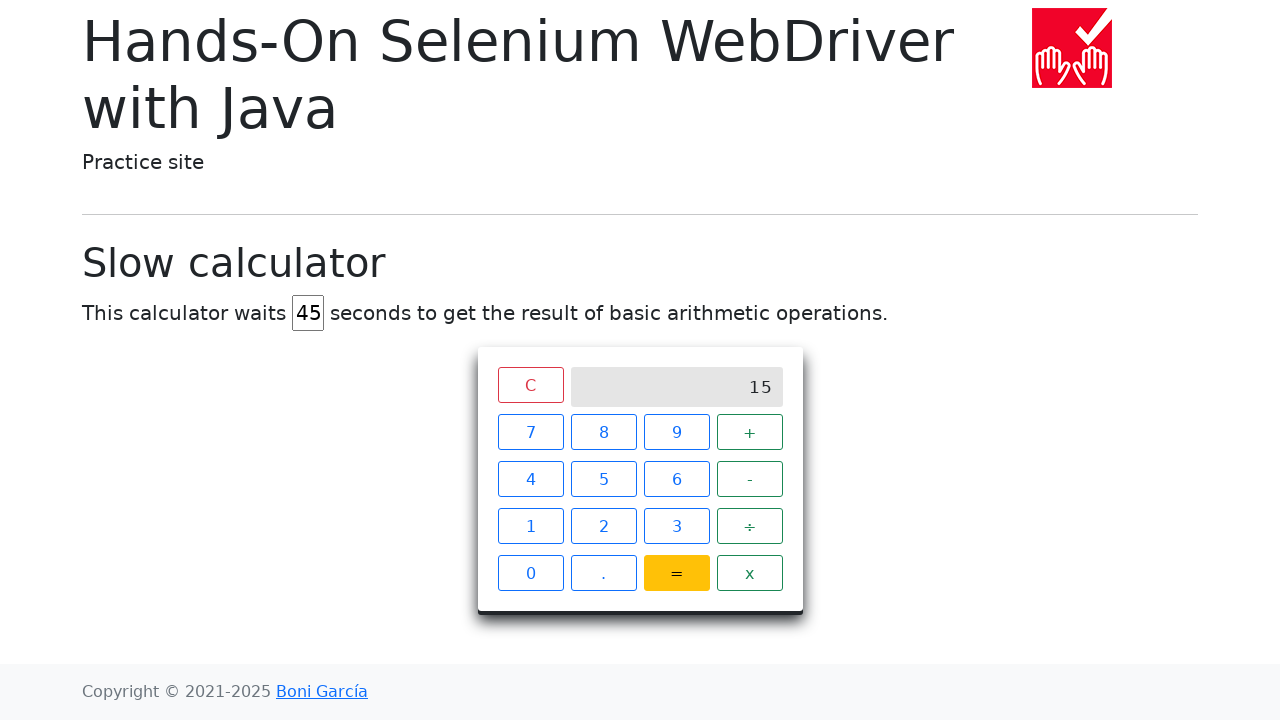

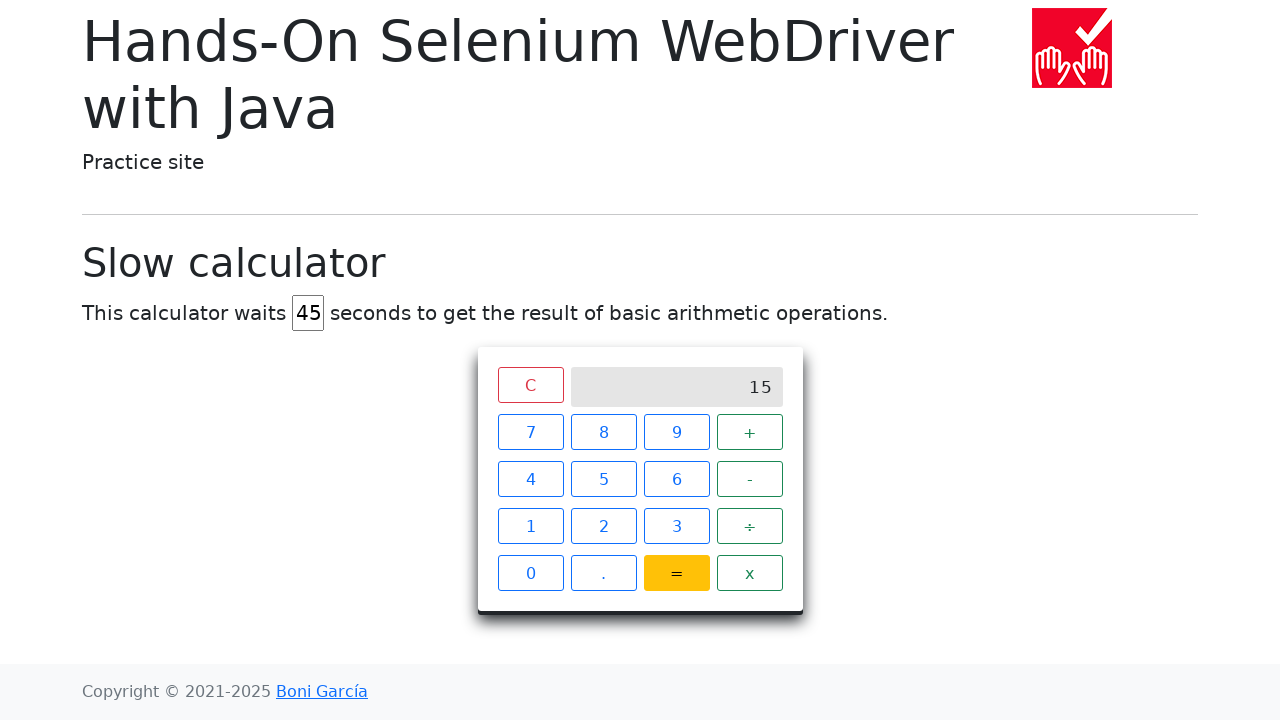